Tests drag and drop functionality by dragging an element to a drop zone and then dragging it back to its original position

Starting URL: https://grotechminds.com/drag-and-drop/

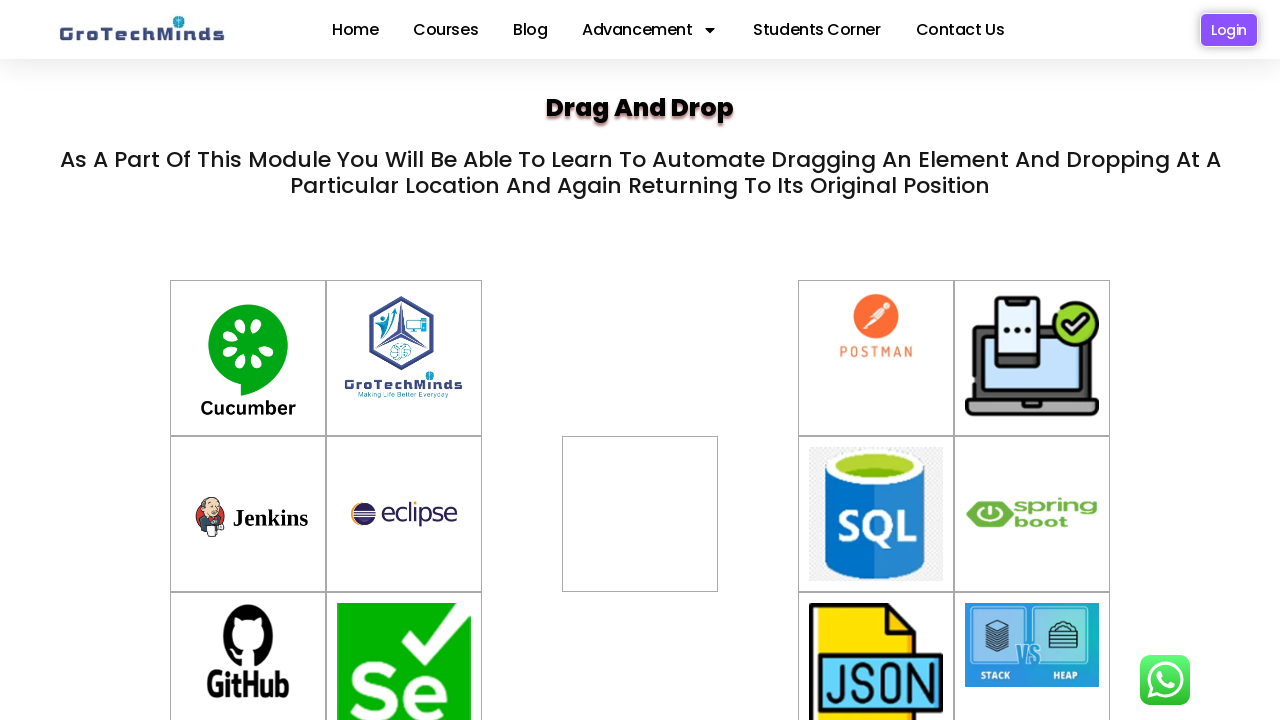

Located source element with id 'container-6'
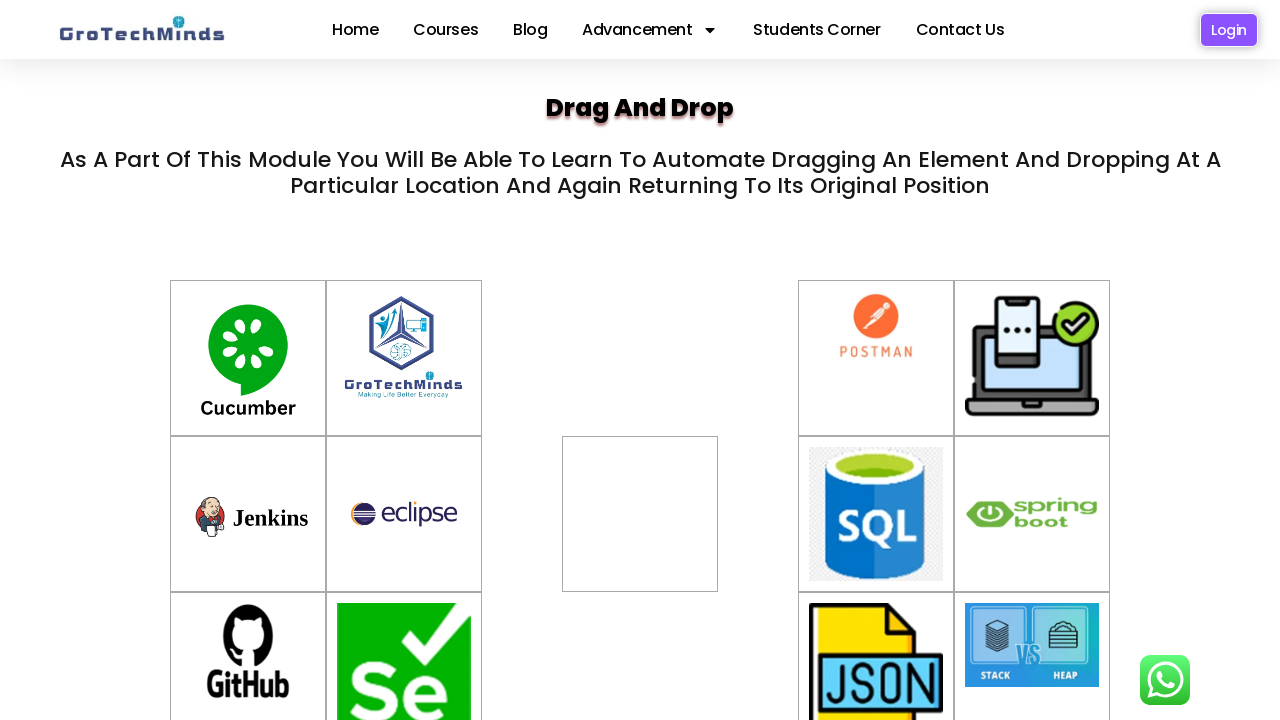

Located destination drop zone with id 'div2'
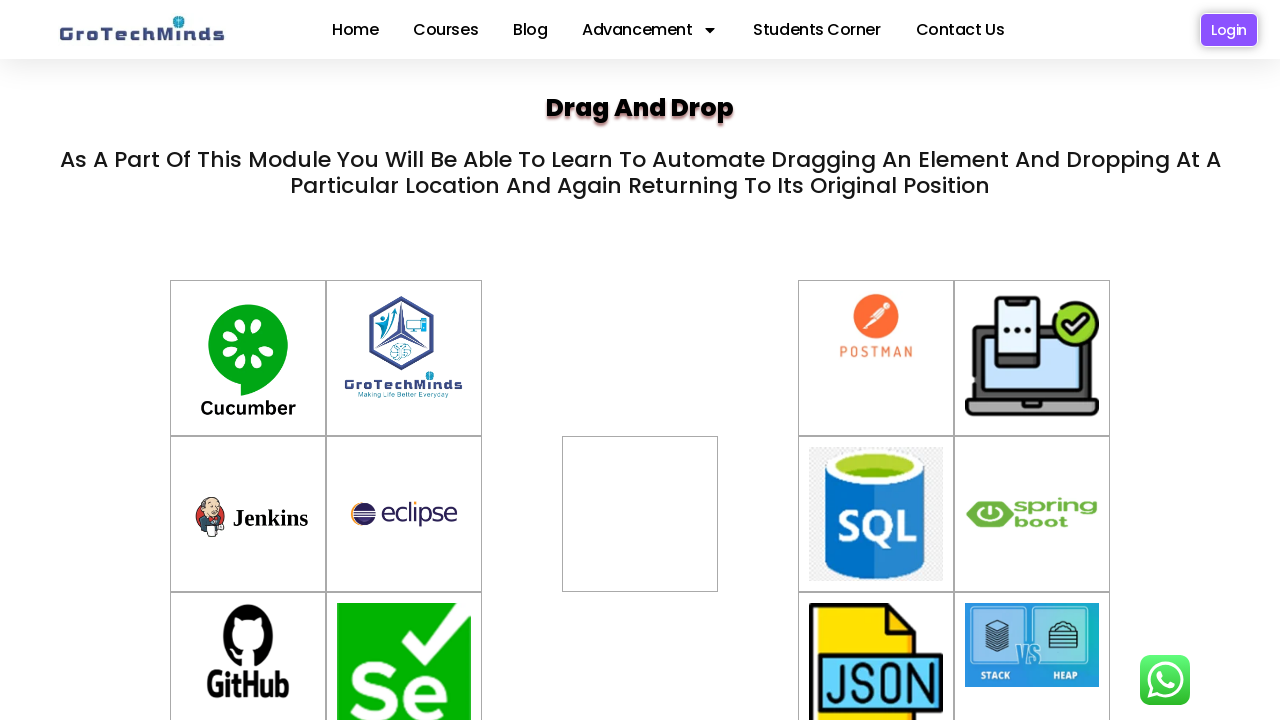

Dragged element from source to destination drop zone at (640, 514)
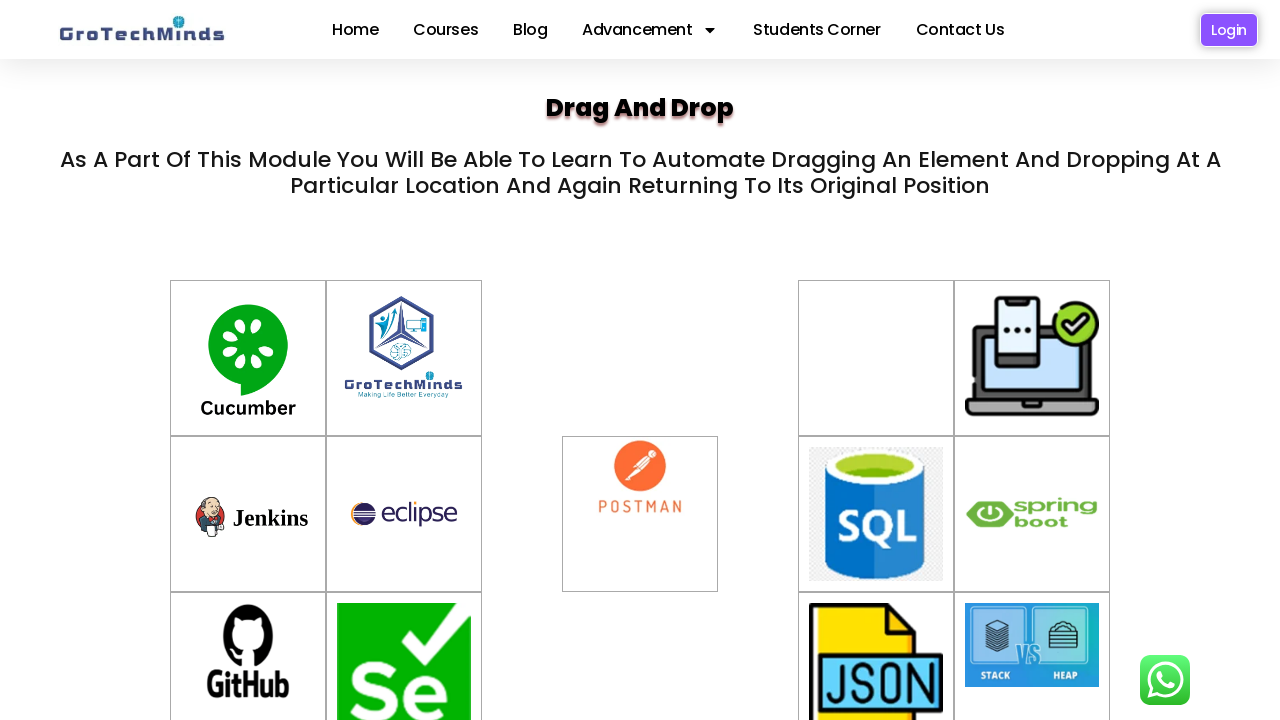

Waited 1500ms for drag and drop action to complete
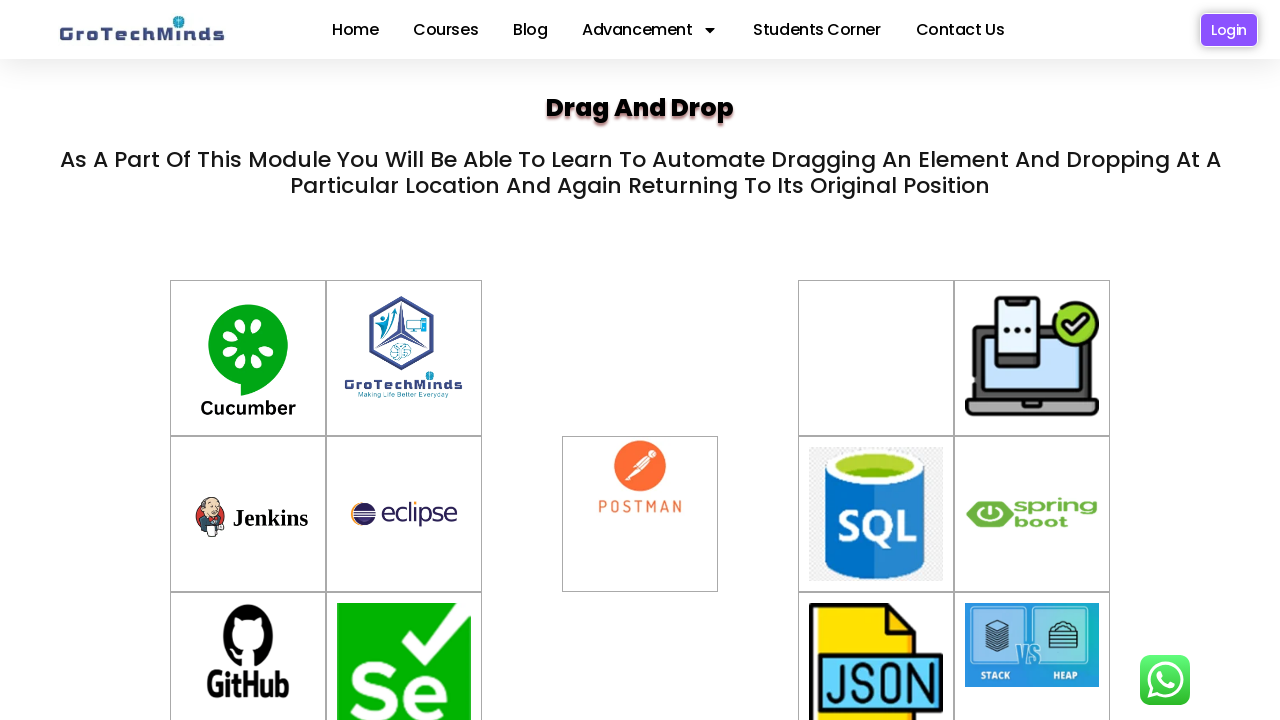

Dragged element back from destination to original source position at (876, 358)
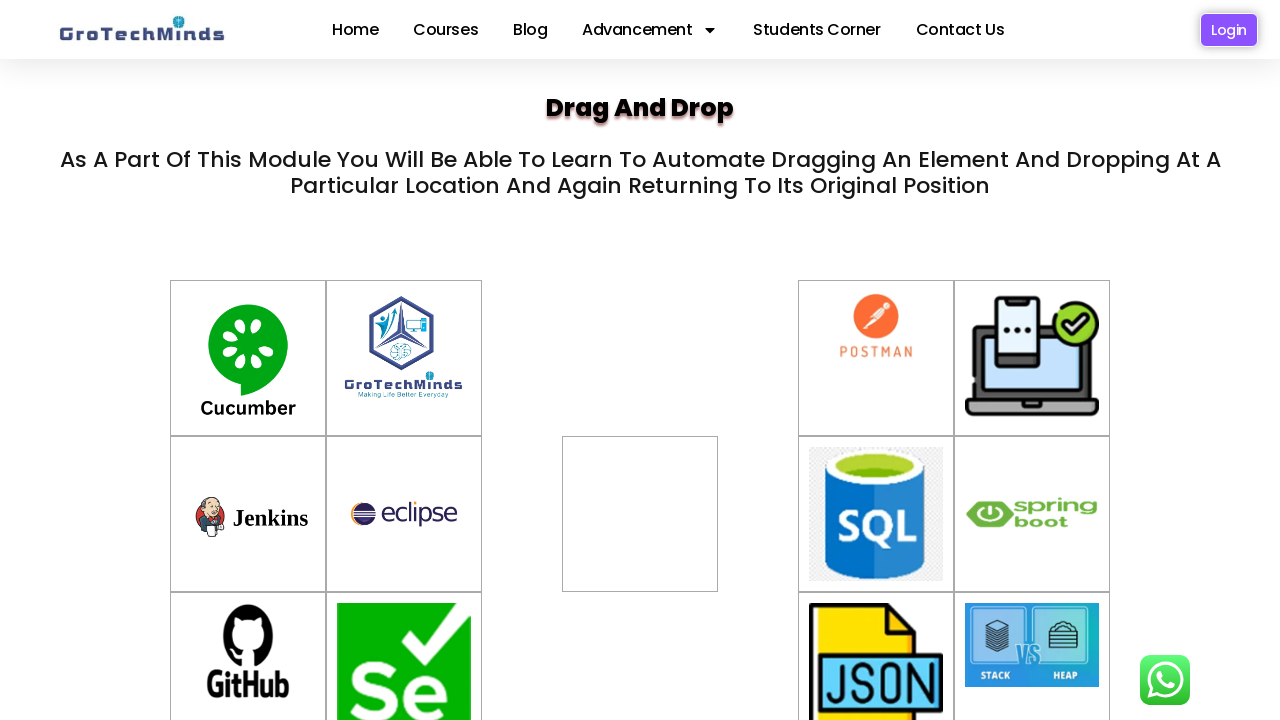

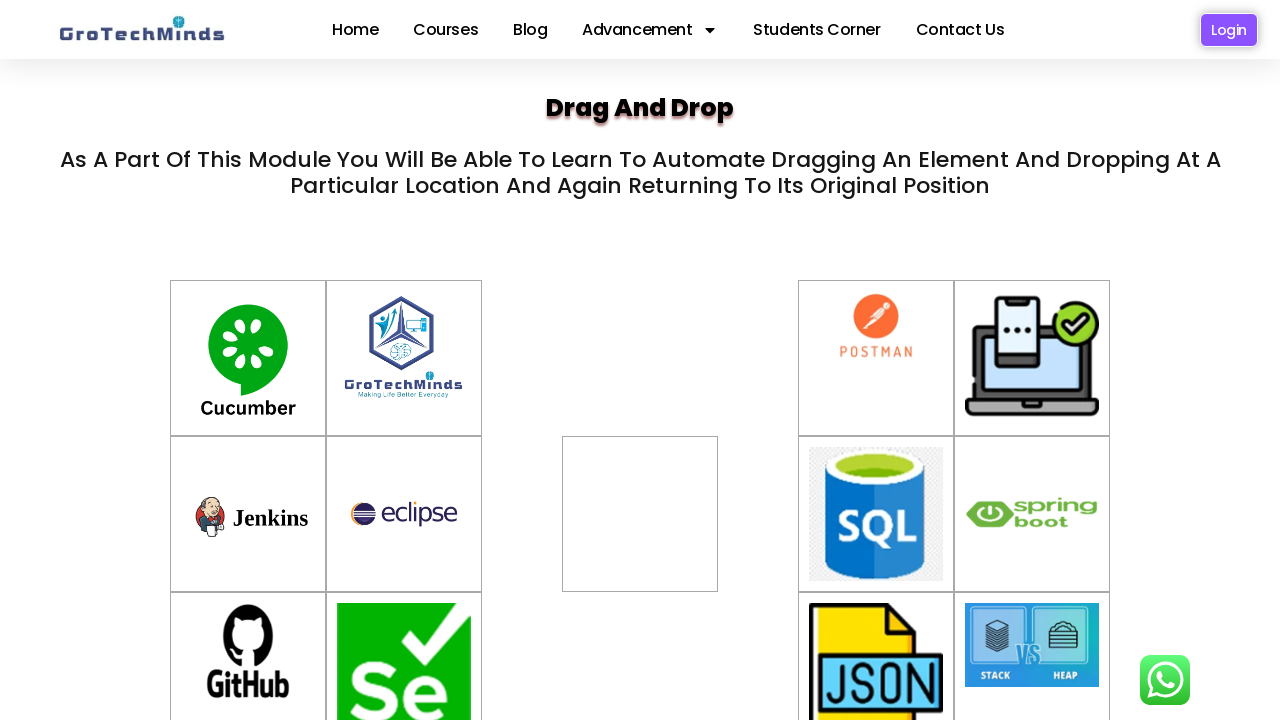